Tests clicking the 7 button on the calculator displays "7"

Starting URL: http://mhunterak.github.io/calc.html

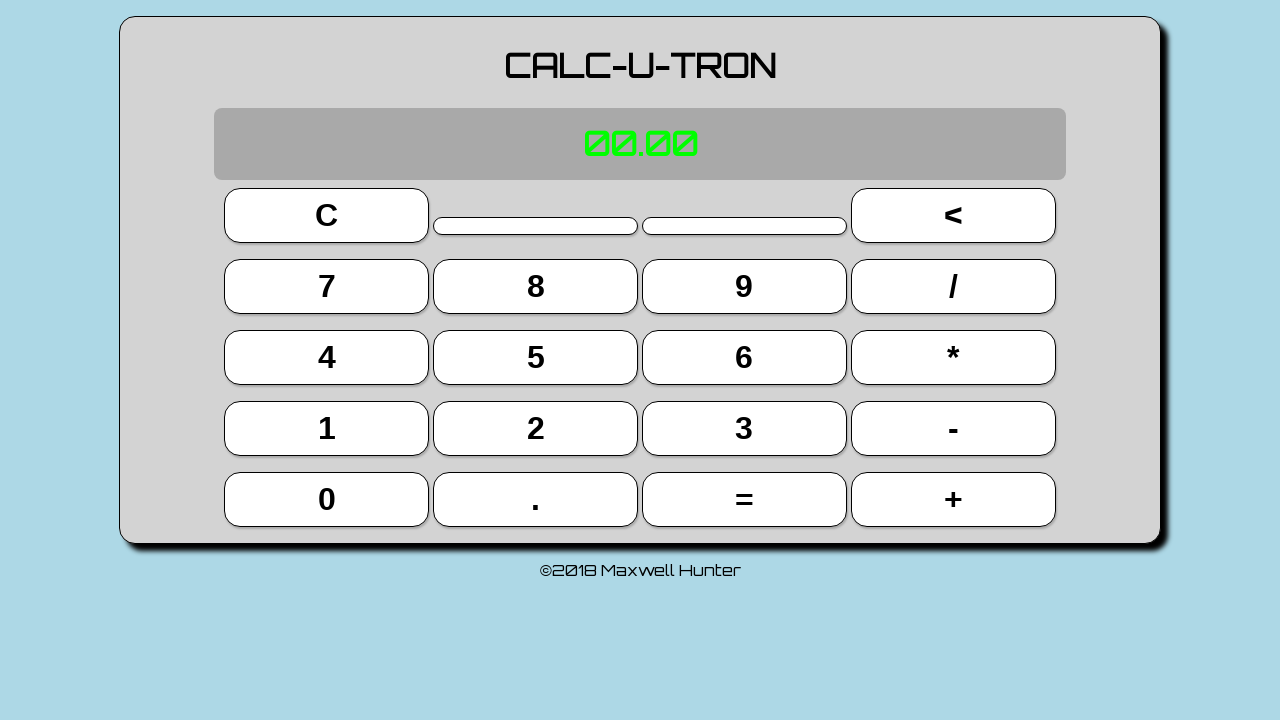

Page loaded with domcontentloaded state
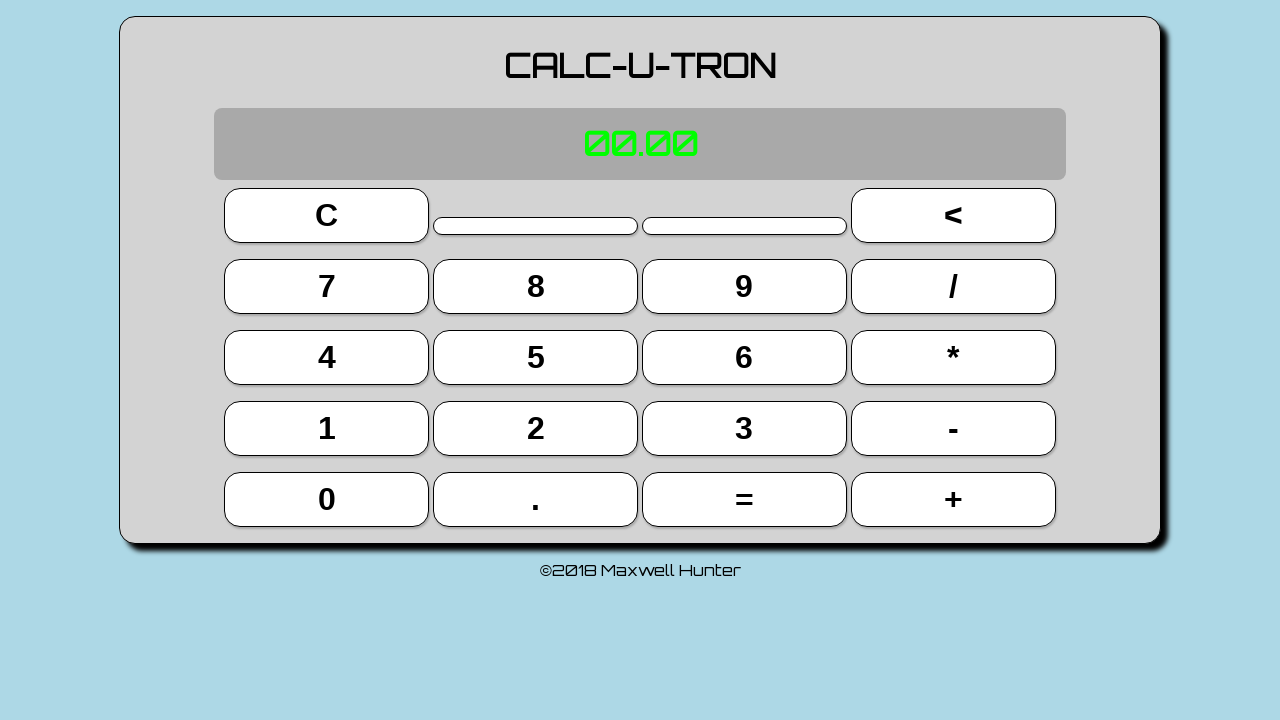

Page reloaded to clear calculator state
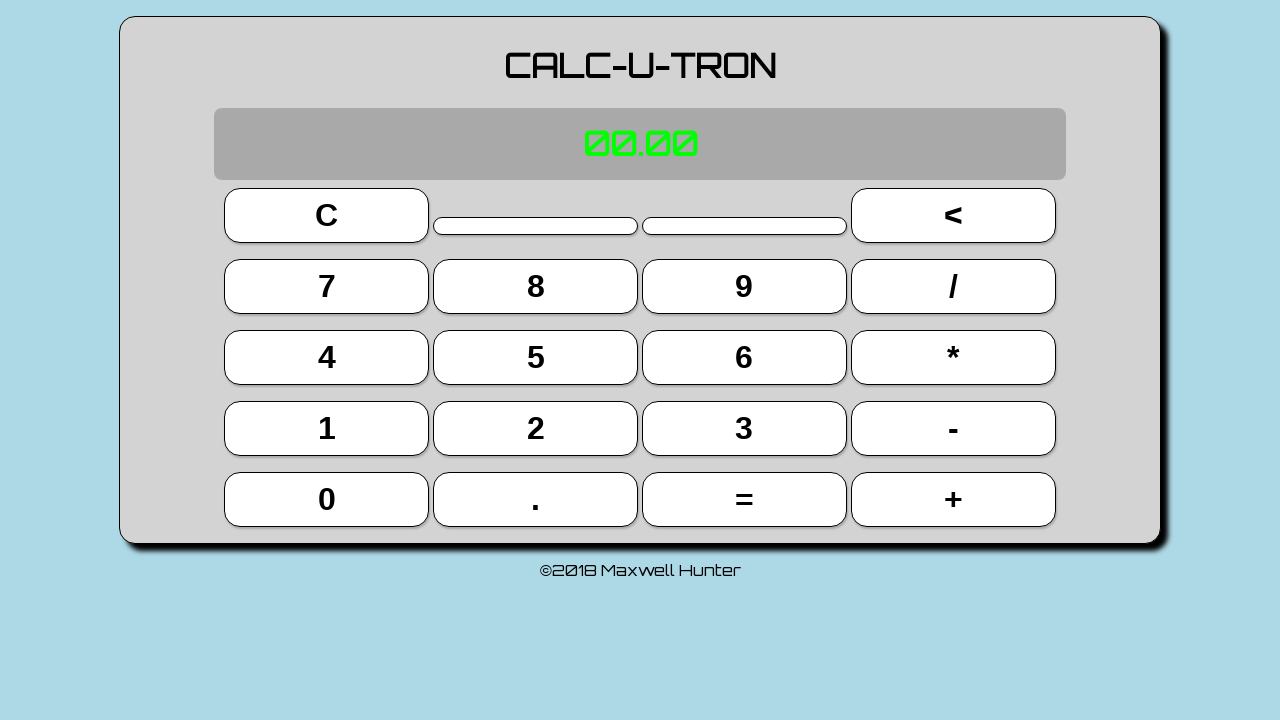

Clicked the 7 button on the calculator at (327, 286) on button >> nth=4
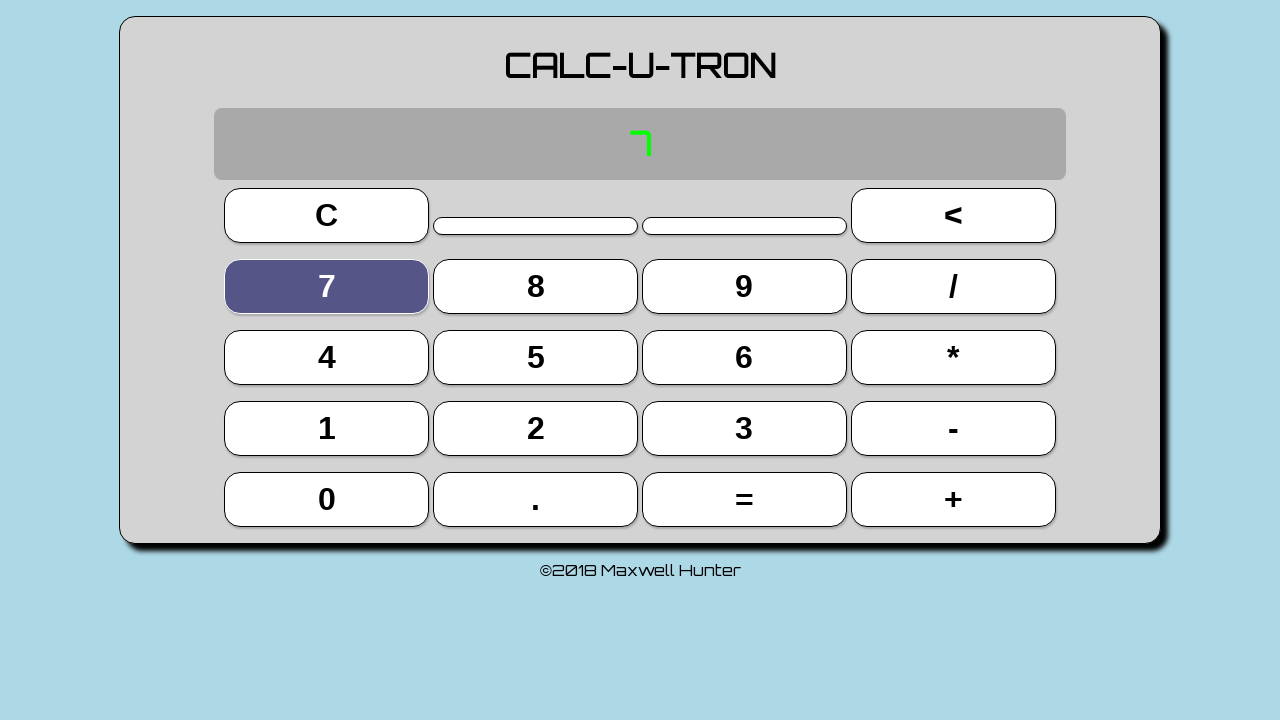

Verified display shows '7'
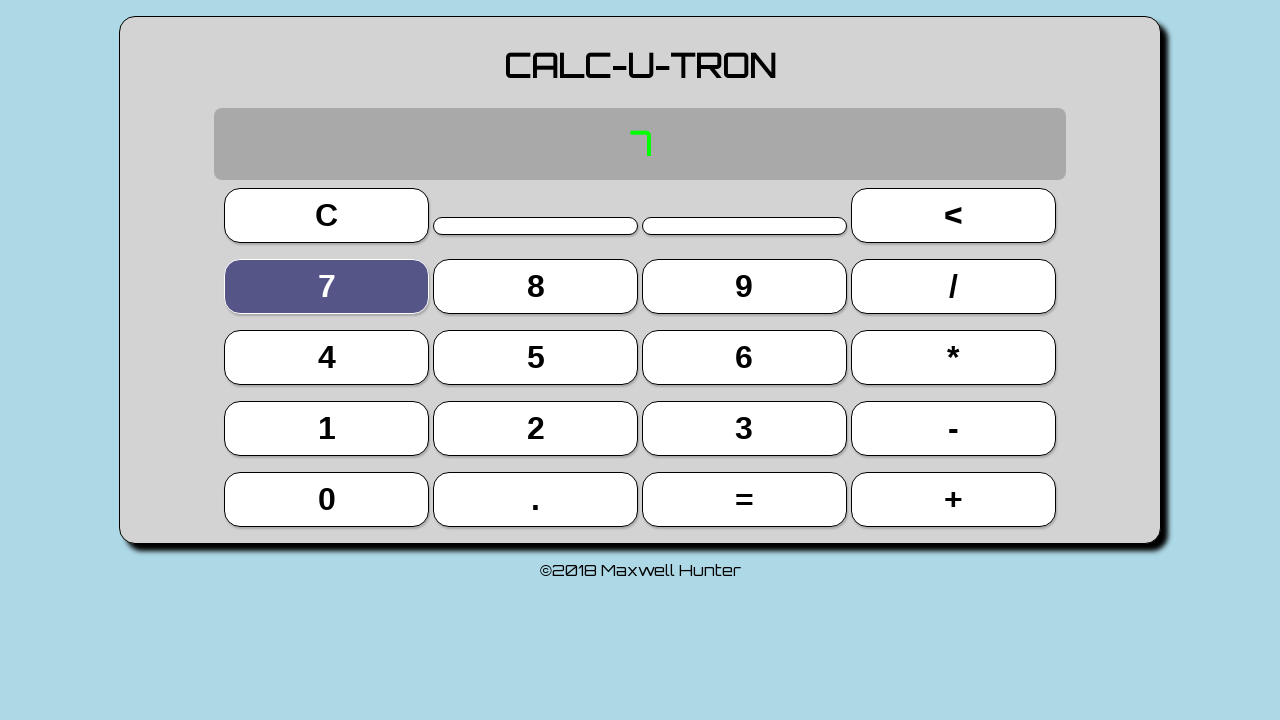

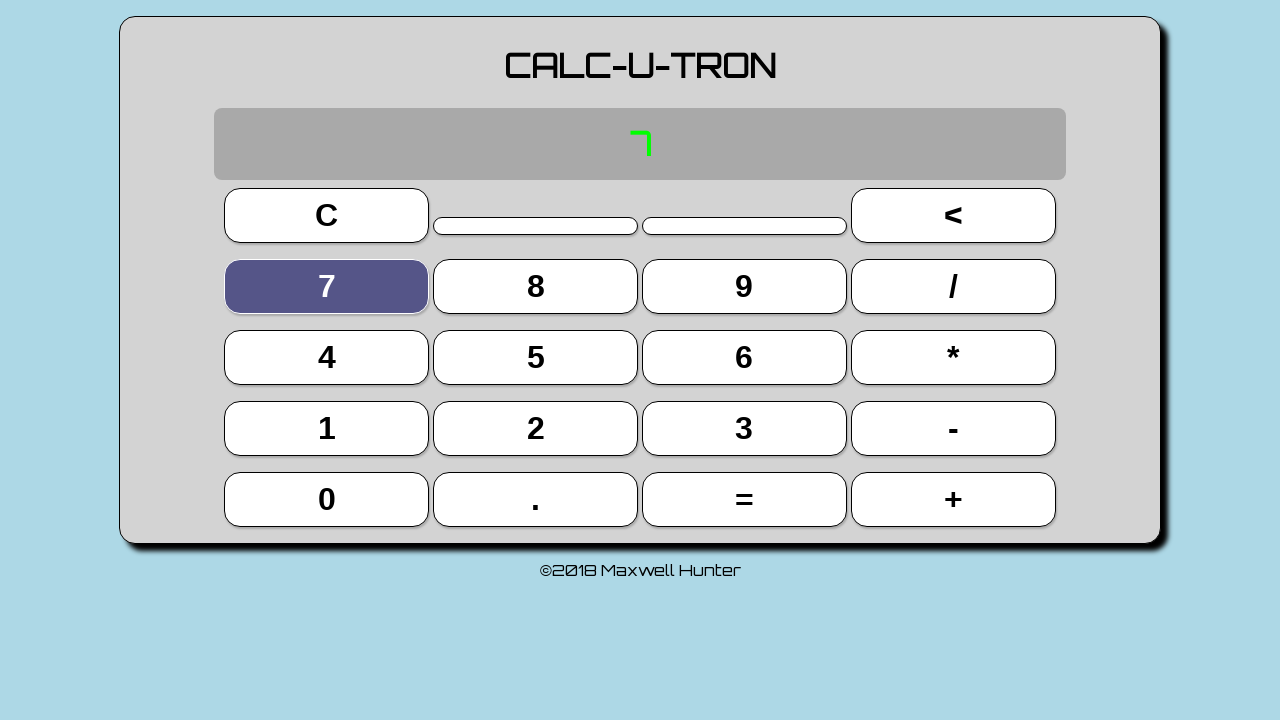